Tests list element shifting by clicking the list link and verifying text content changes across multiple page refreshes

Starting URL: https://the-internet.herokuapp.com/shifting_content

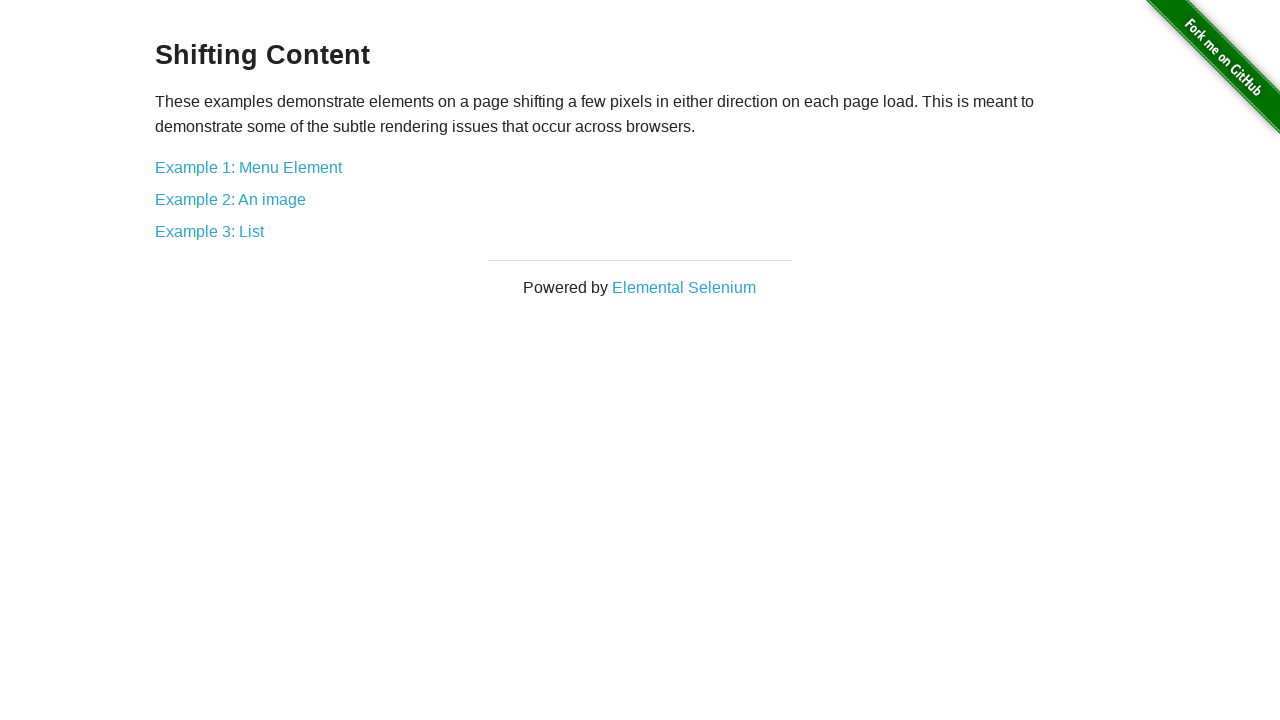

Clicked on list element link at (210, 231) on a[href='/shifting_content/list']
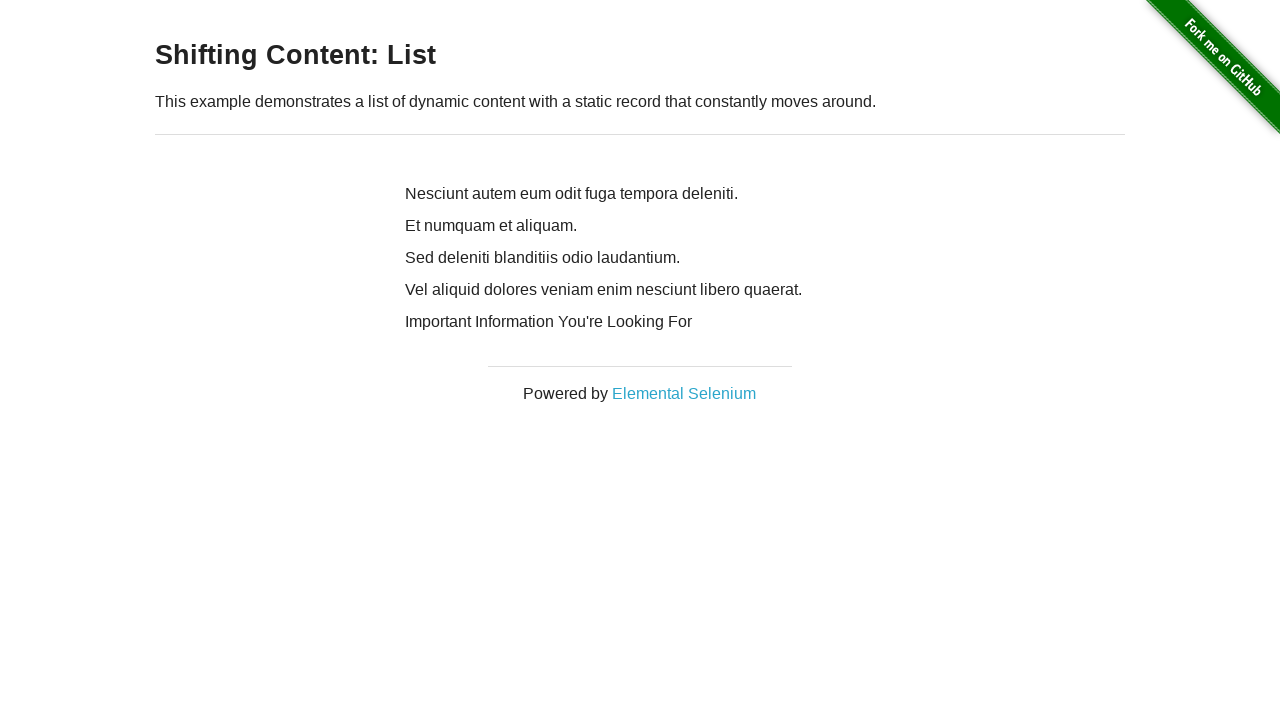

List content loaded
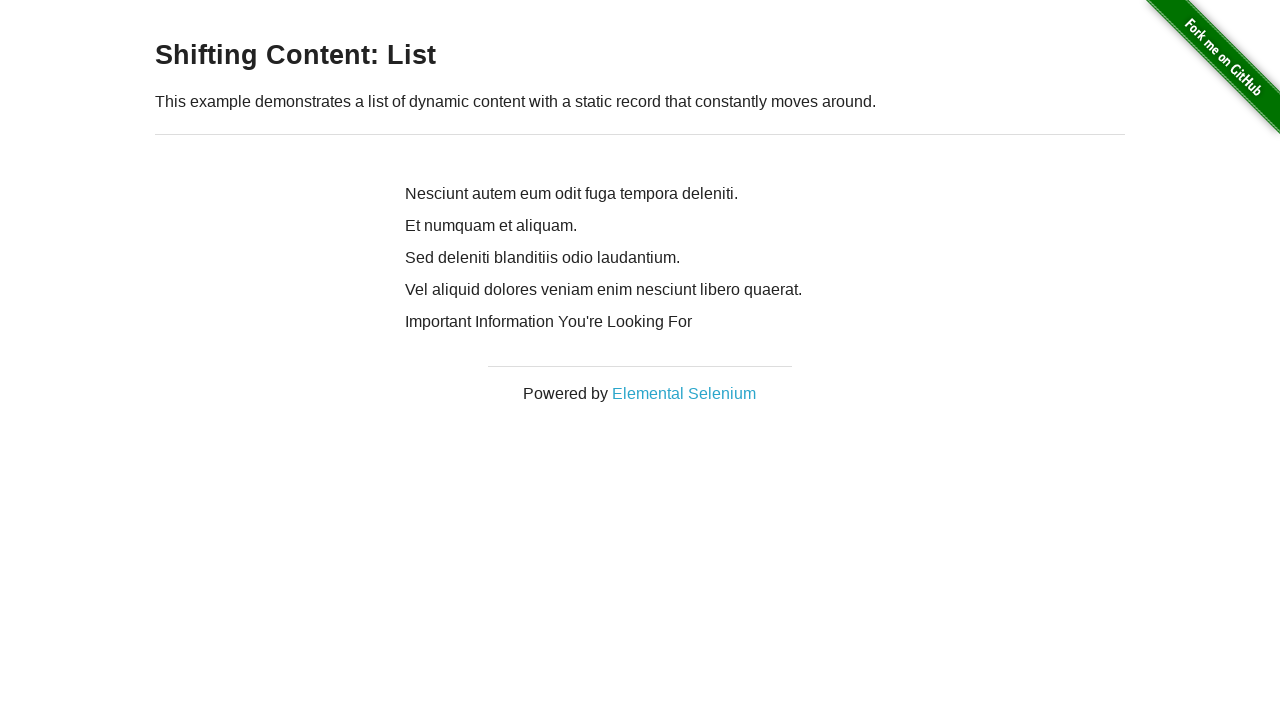

List element visible before refresh 1
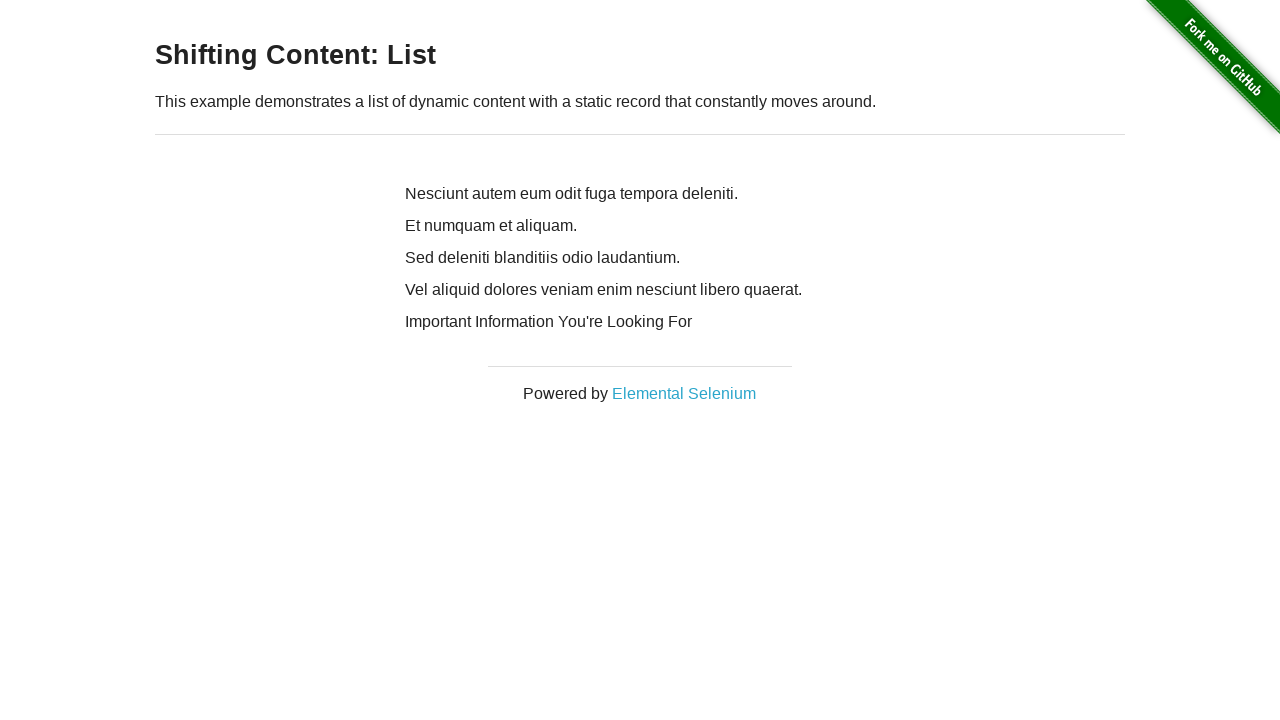

Page refreshed (iteration 1/5) to observe content shifting
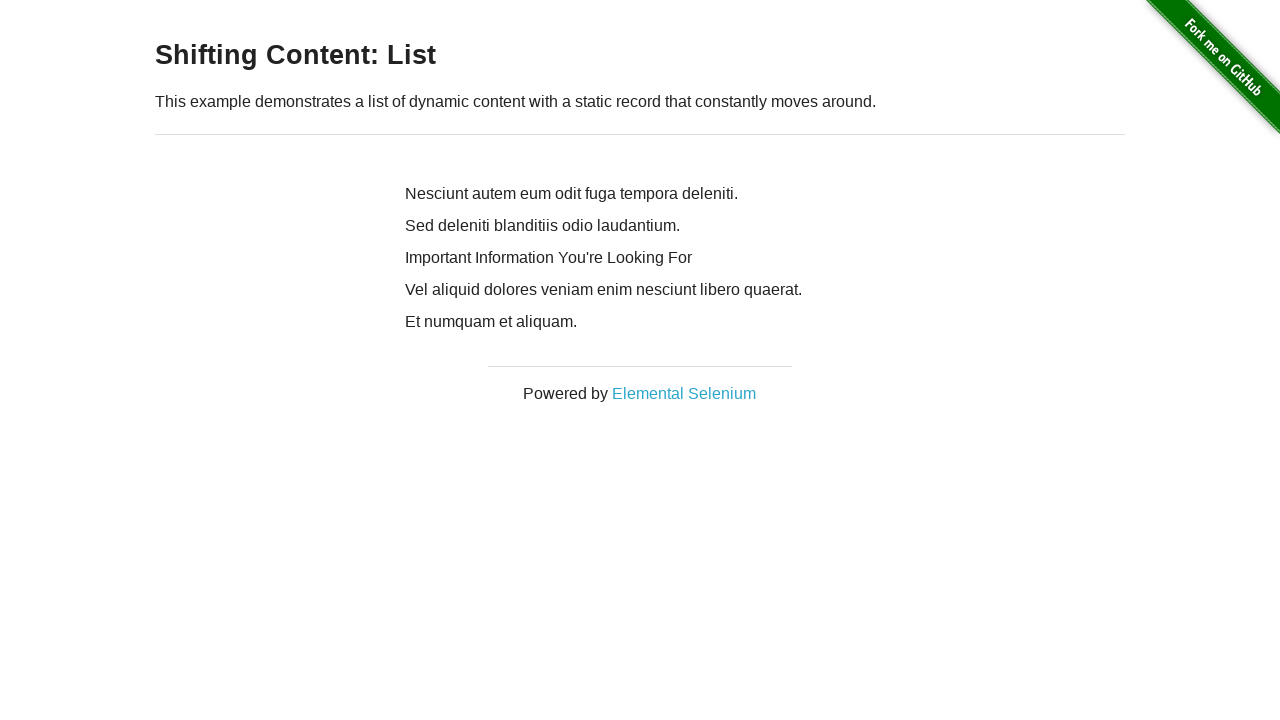

List element visible before refresh 2
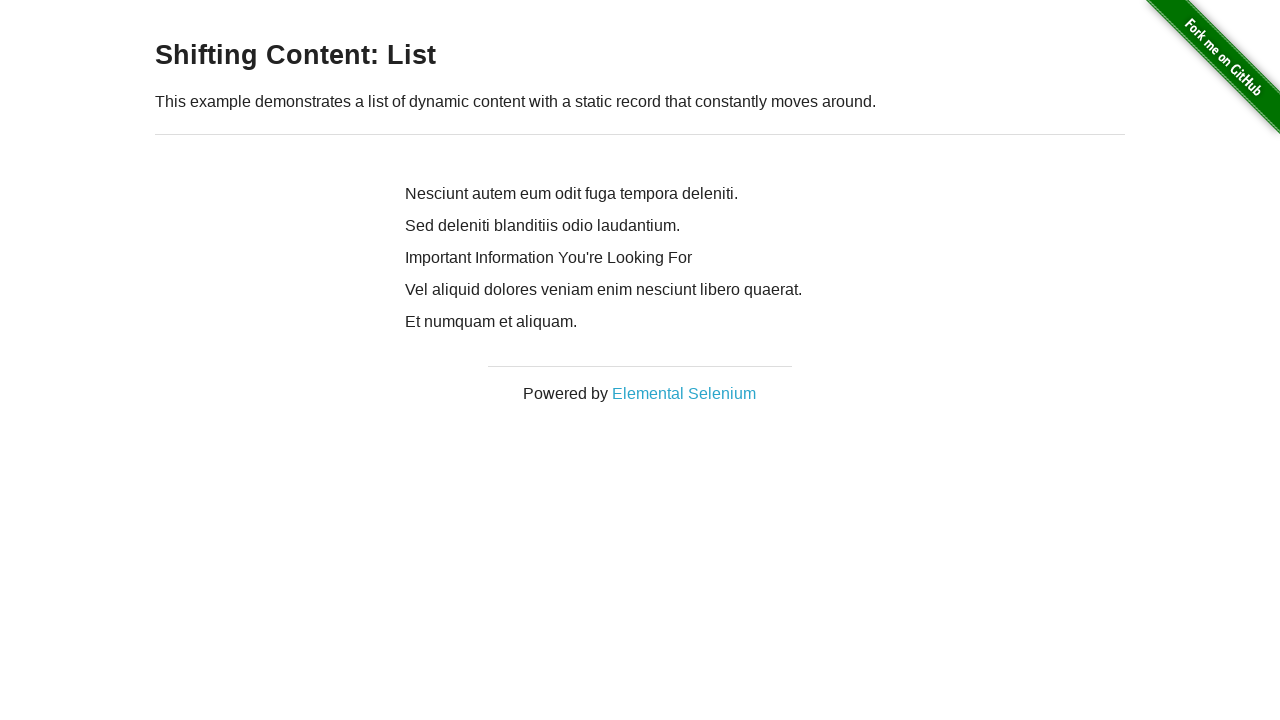

Page refreshed (iteration 2/5) to observe content shifting
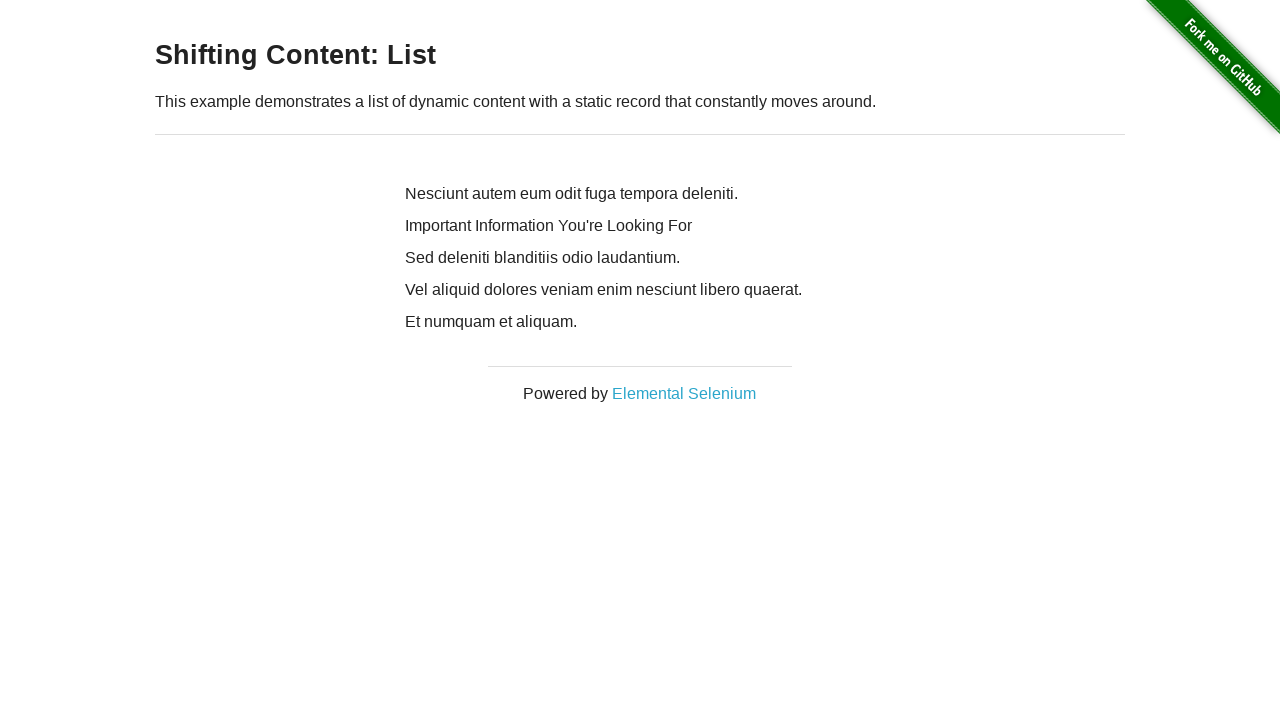

List element visible before refresh 3
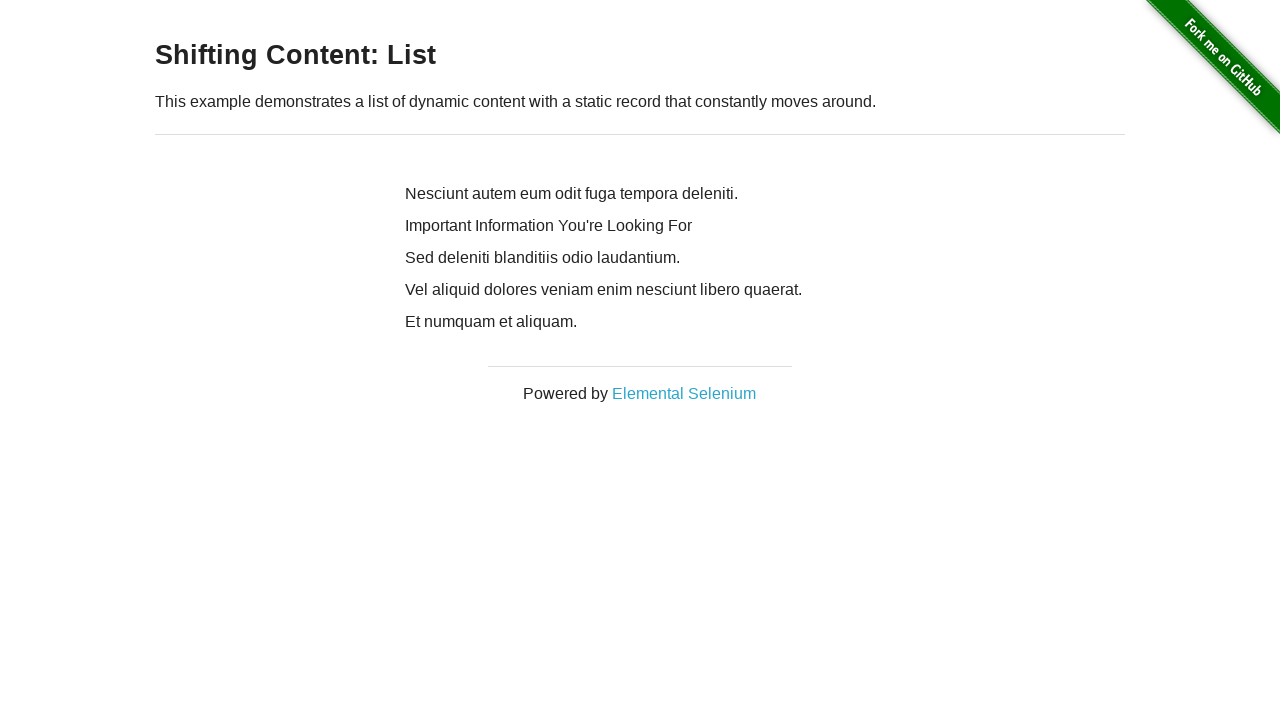

Page refreshed (iteration 3/5) to observe content shifting
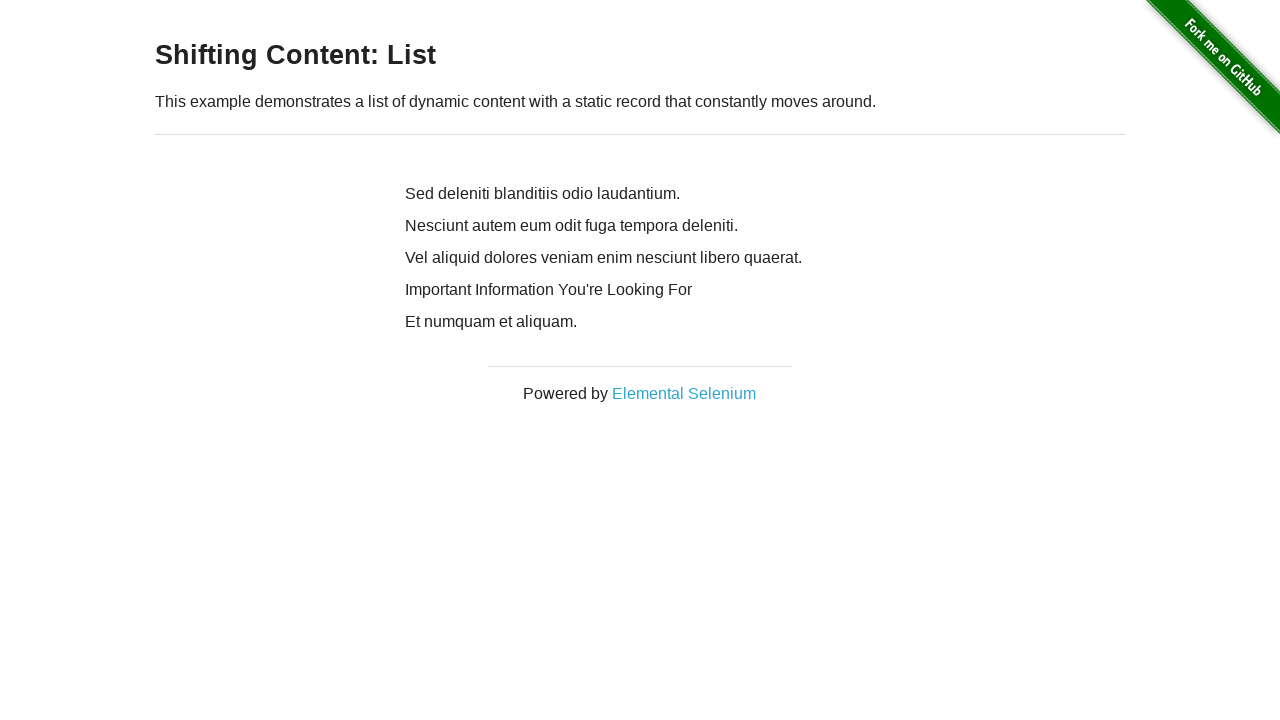

List element visible before refresh 4
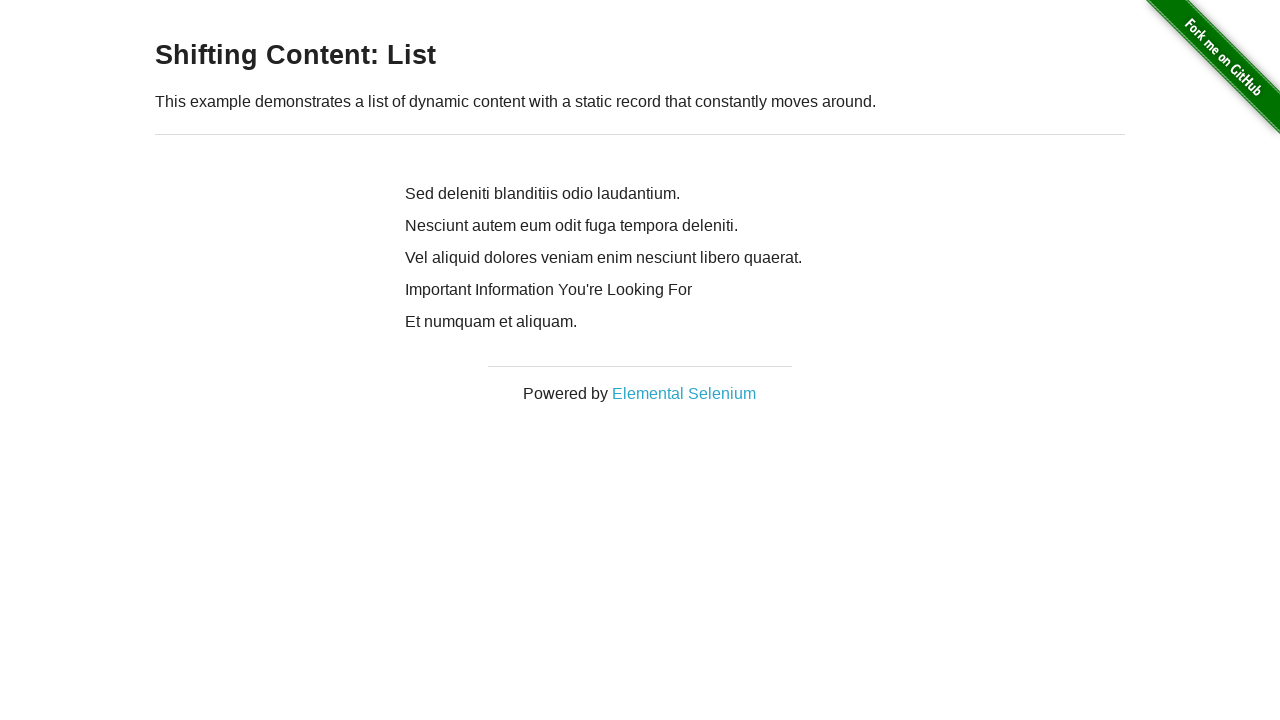

Page refreshed (iteration 4/5) to observe content shifting
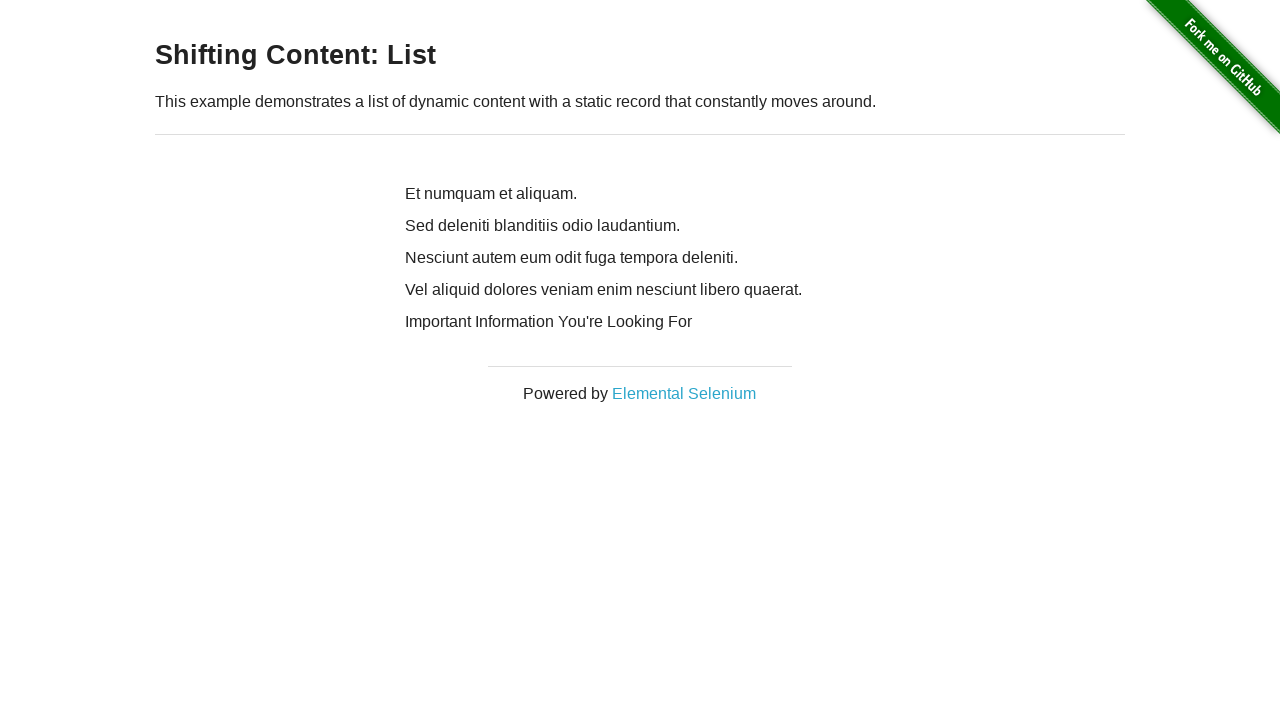

List element visible before refresh 5
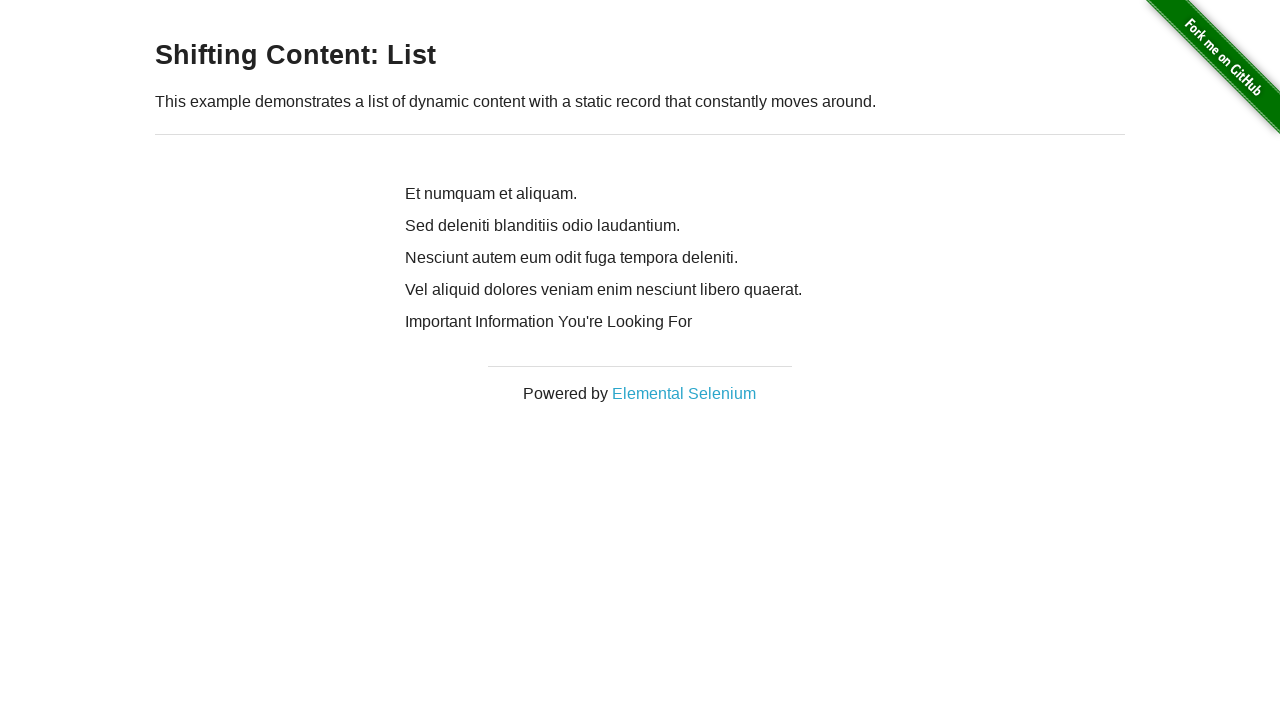

Page refreshed (iteration 5/5) to observe content shifting
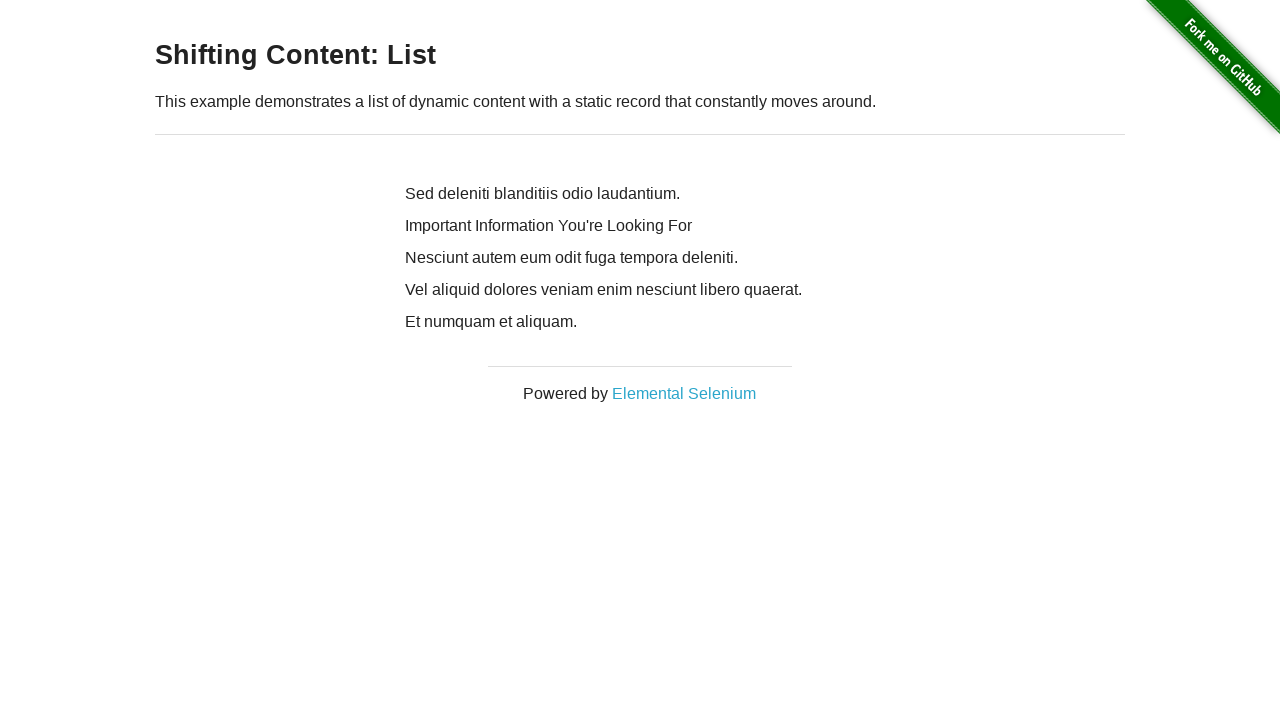

Final verification: list element is present after all refreshes
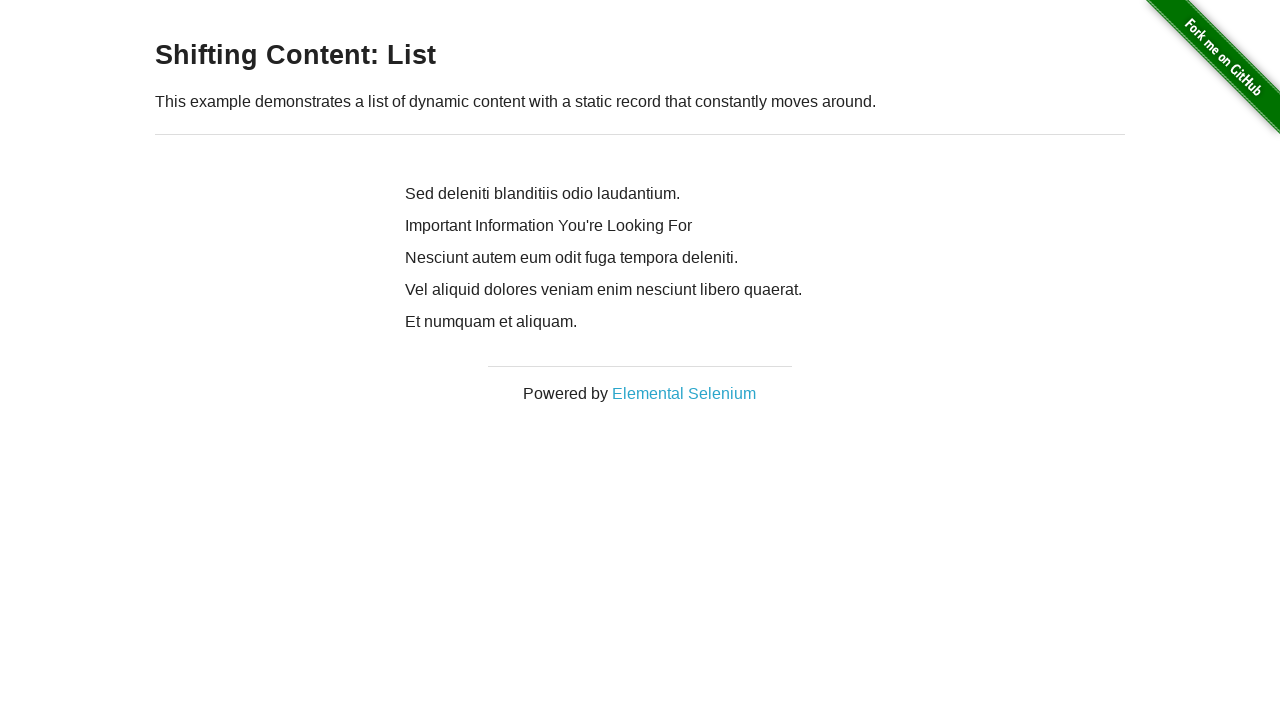

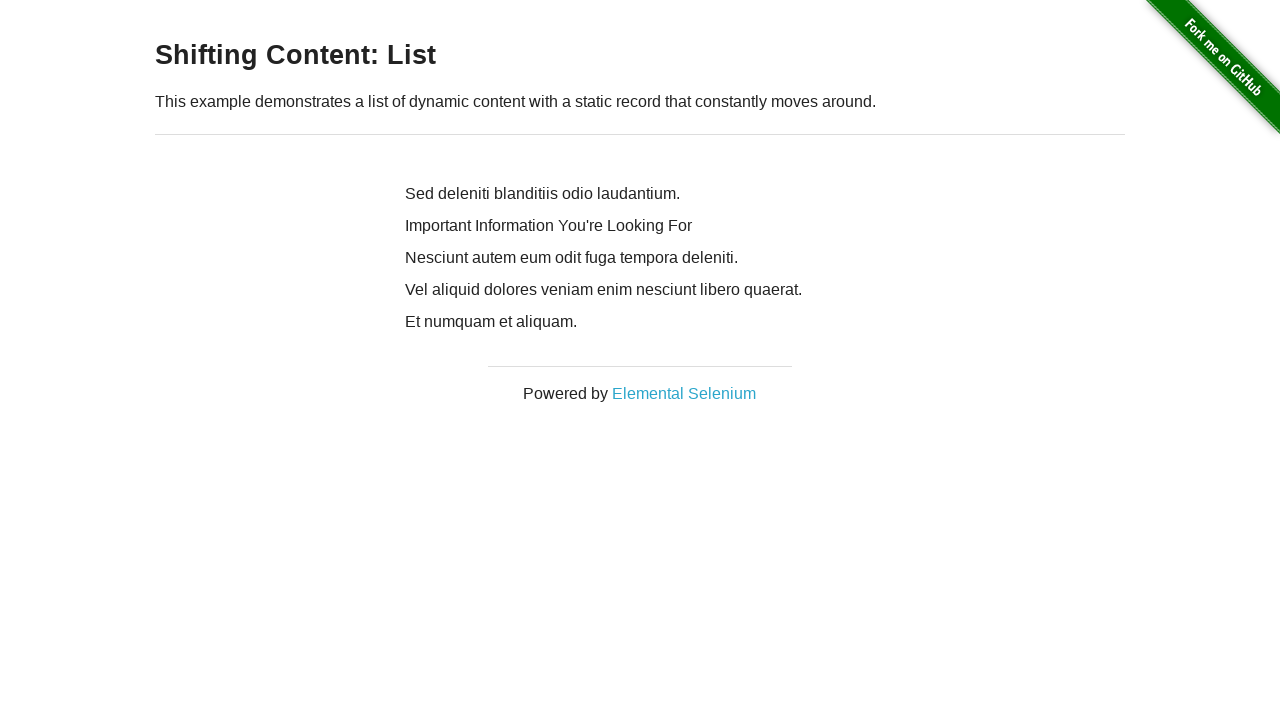